Tests that the Clear completed button displays the correct text after completing an item

Starting URL: https://demo.playwright.dev/todomvc

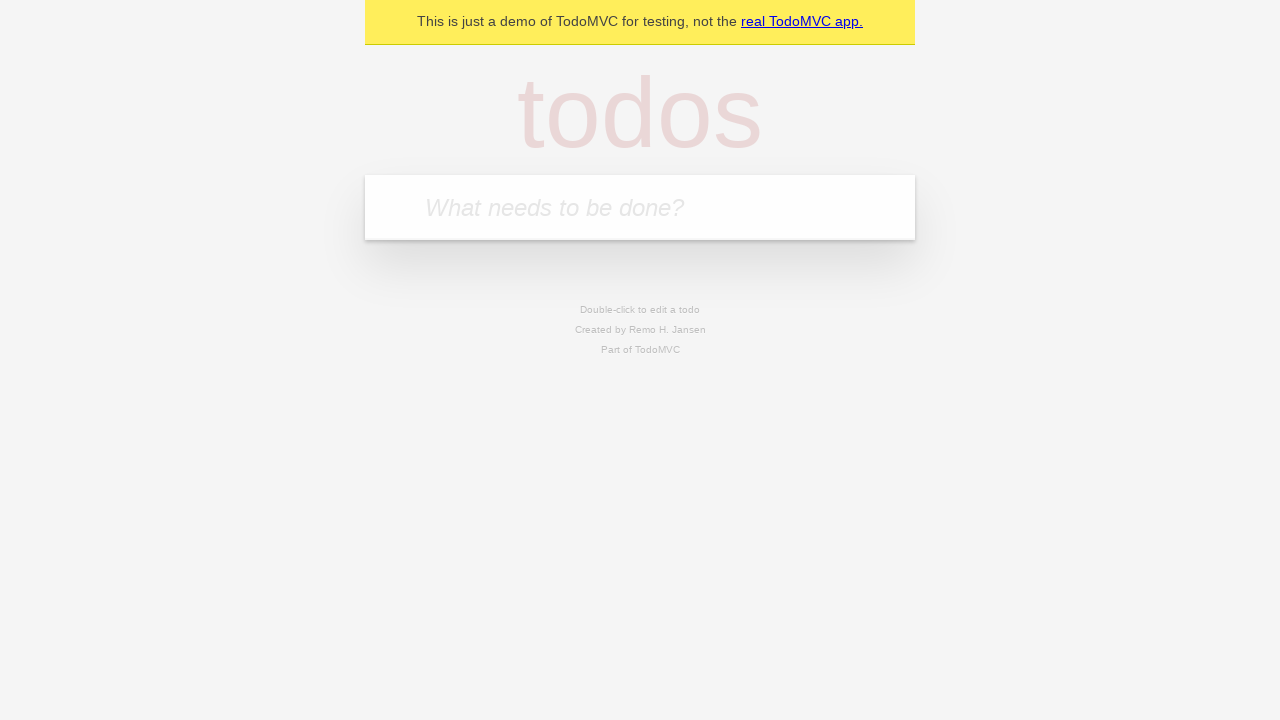

Filled todo input with 'buy some cheese' on internal:attr=[placeholder="What needs to be done?"i]
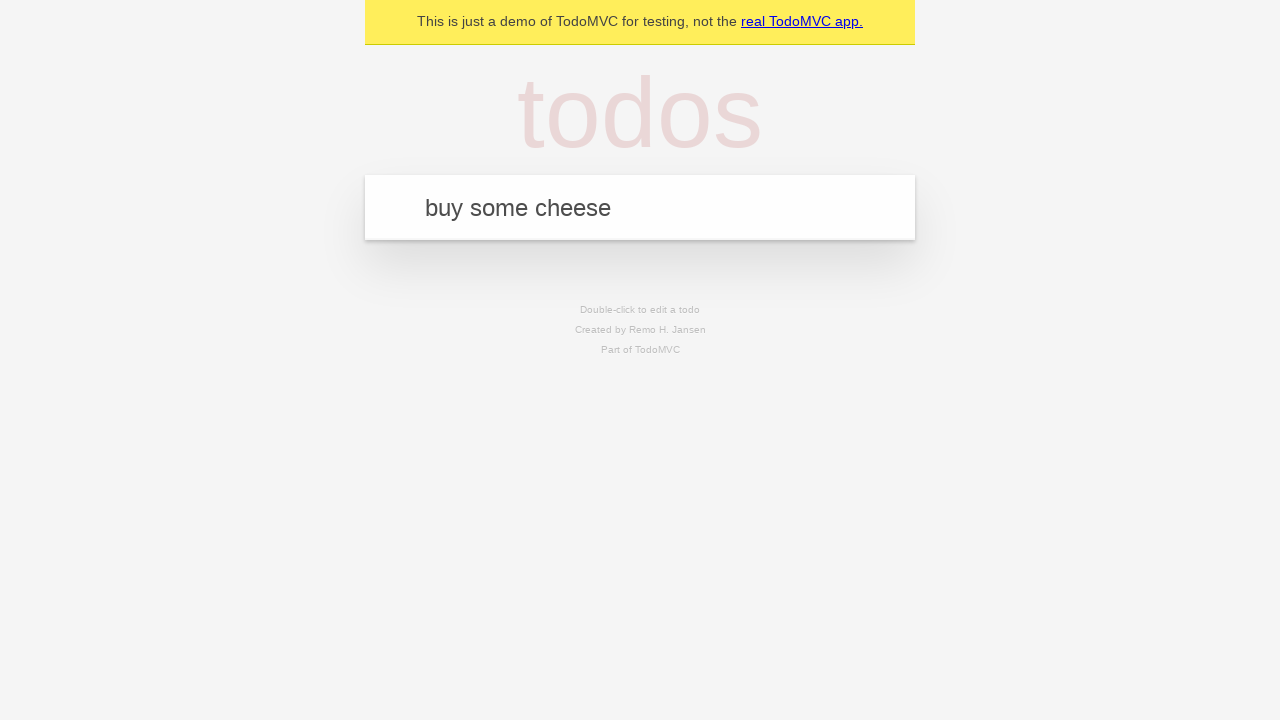

Pressed Enter to add first todo item on internal:attr=[placeholder="What needs to be done?"i]
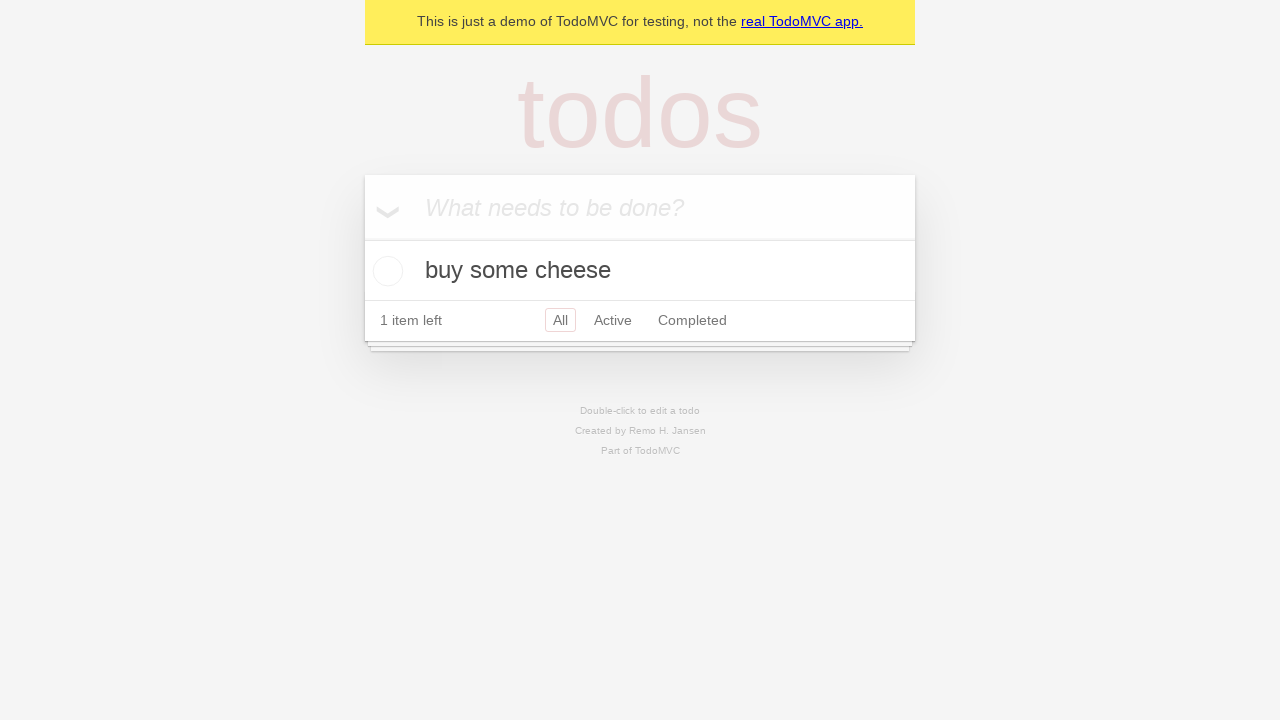

Filled todo input with 'feed the cat' on internal:attr=[placeholder="What needs to be done?"i]
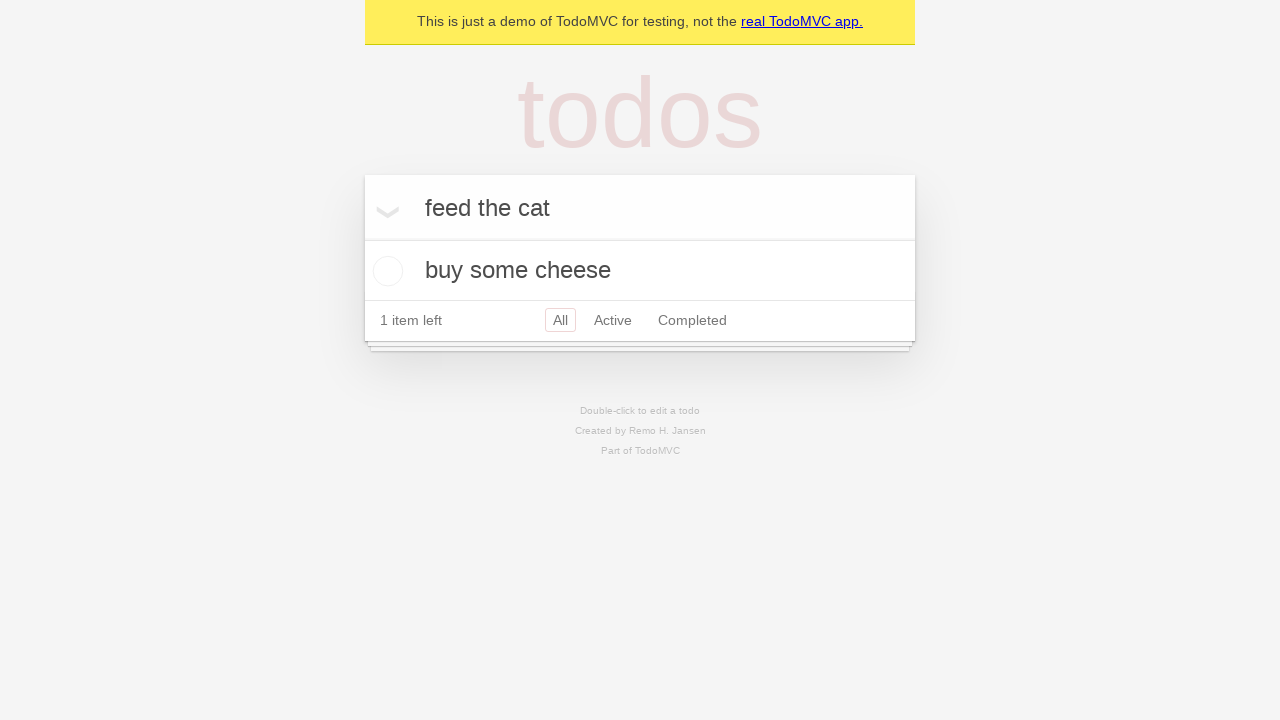

Pressed Enter to add second todo item on internal:attr=[placeholder="What needs to be done?"i]
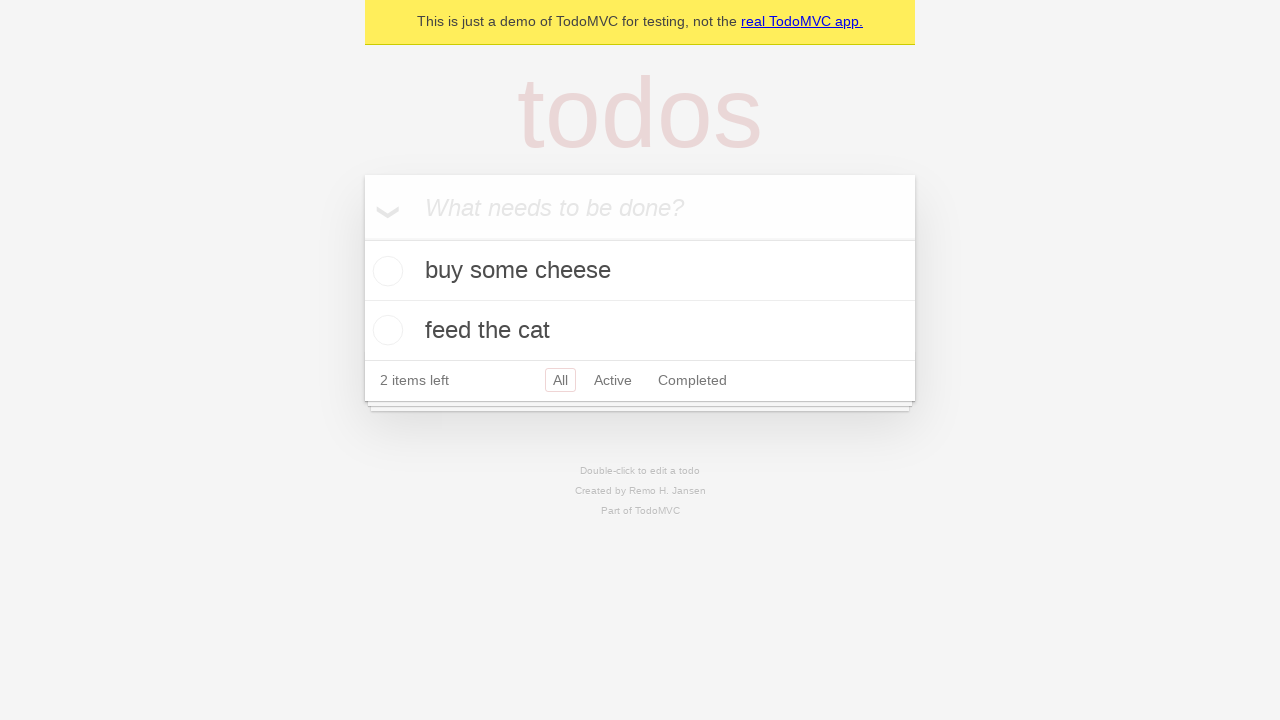

Filled todo input with 'book a doctors appointment' on internal:attr=[placeholder="What needs to be done?"i]
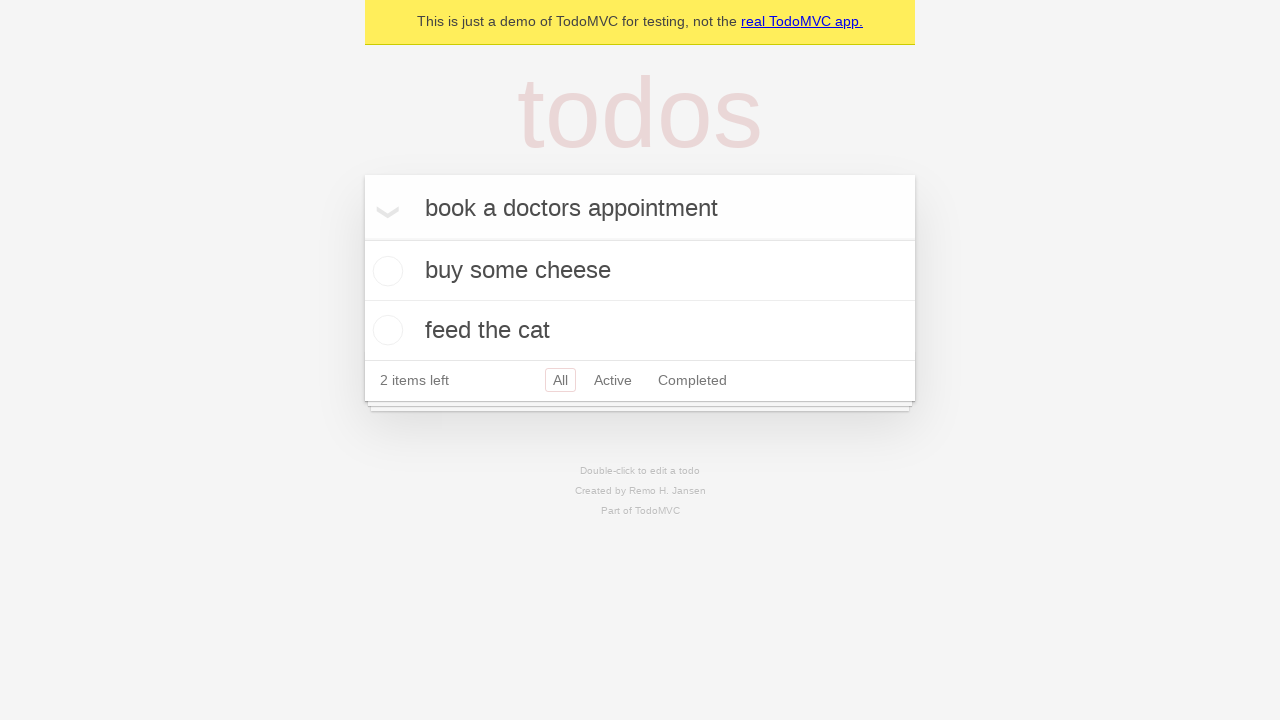

Pressed Enter to add third todo item on internal:attr=[placeholder="What needs to be done?"i]
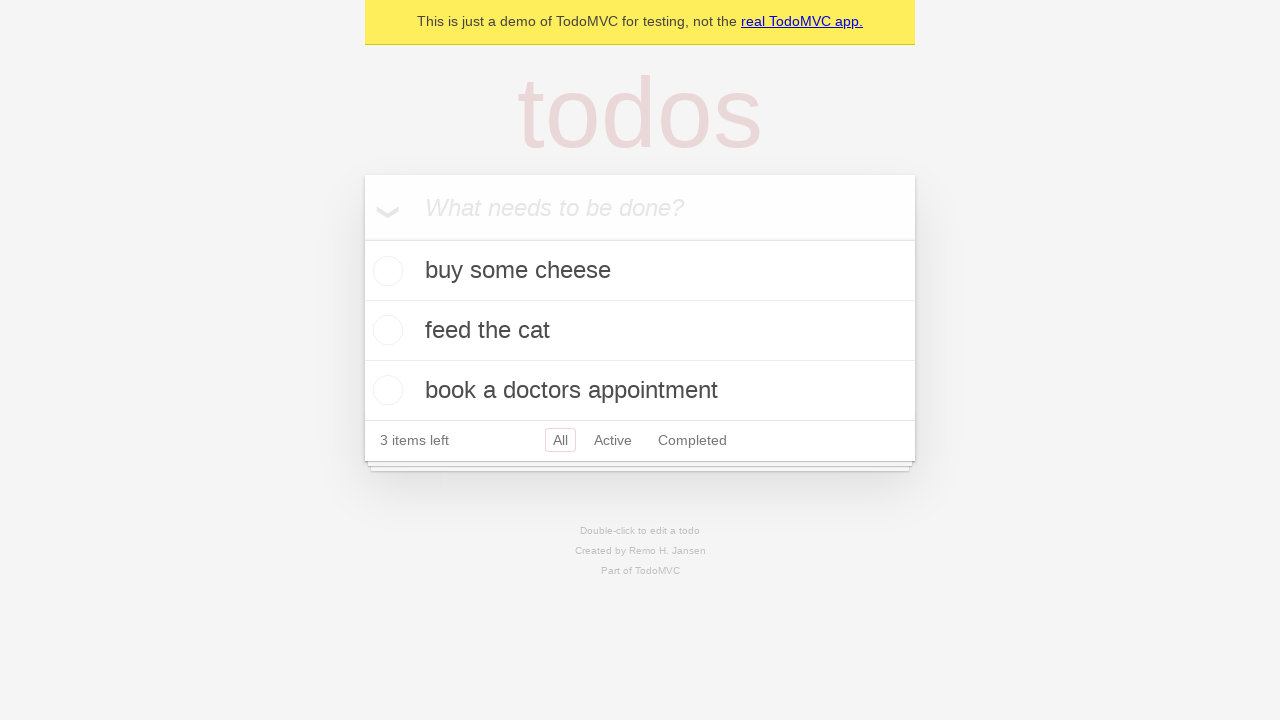

Checked the first todo item at (385, 271) on .todo-list li .toggle >> nth=0
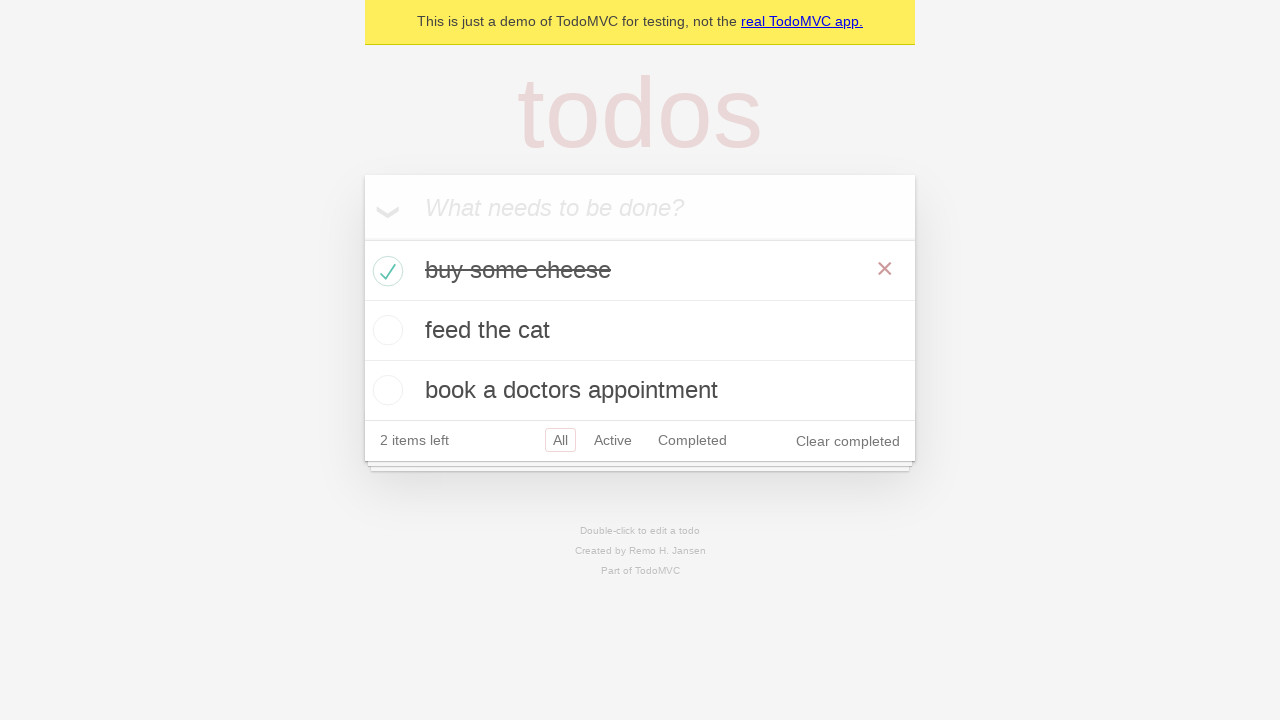

Clear completed button is now visible
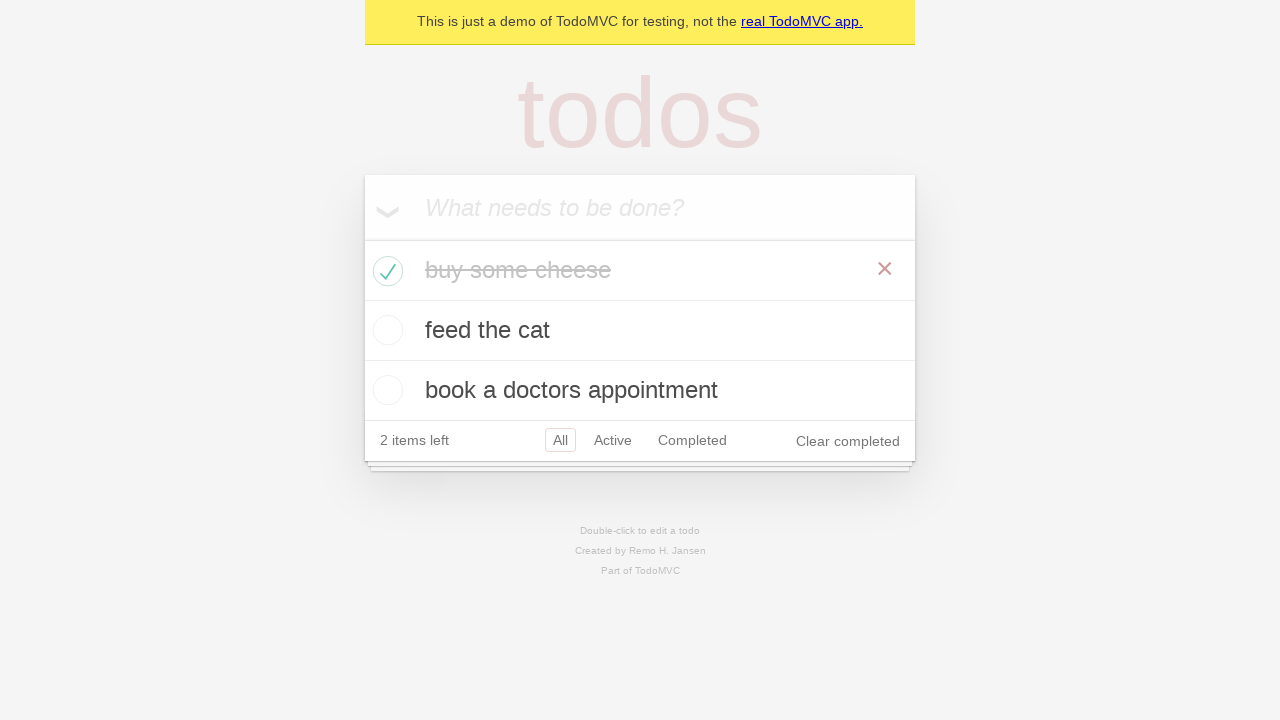

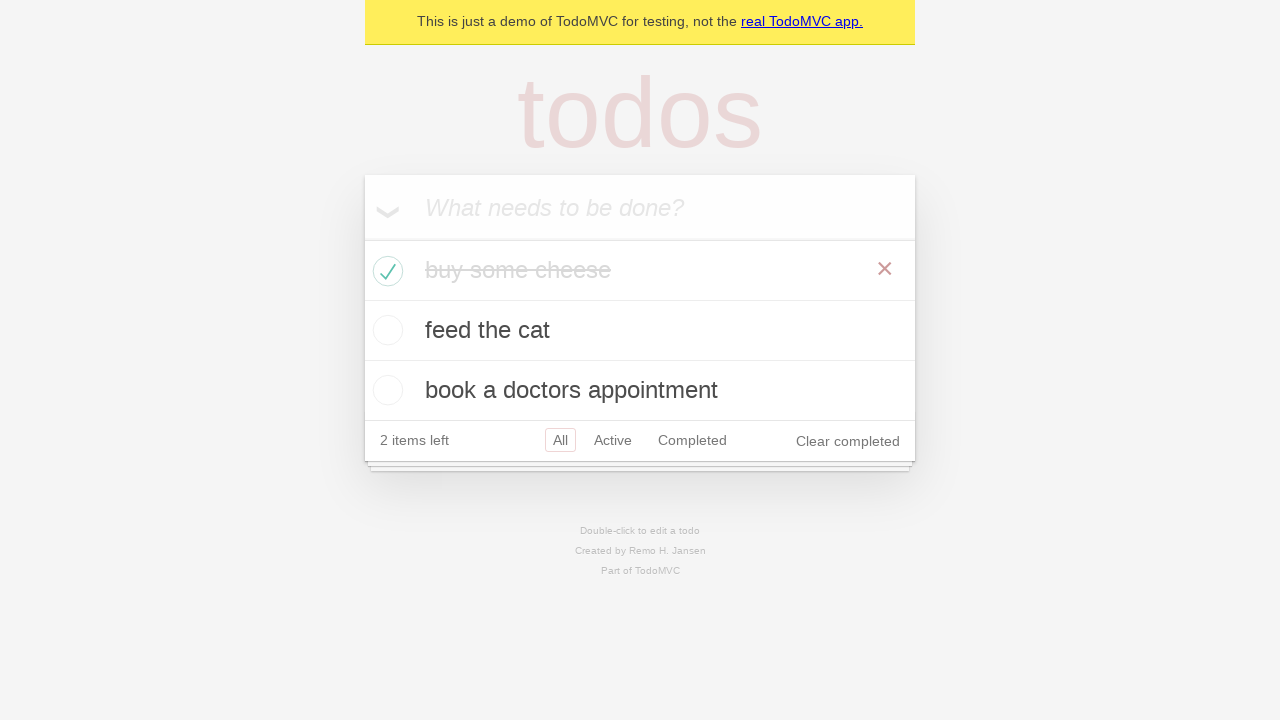